Tests double-click functionality on a button element on the demoqa buttons page

Starting URL: https://demoqa.com/buttons

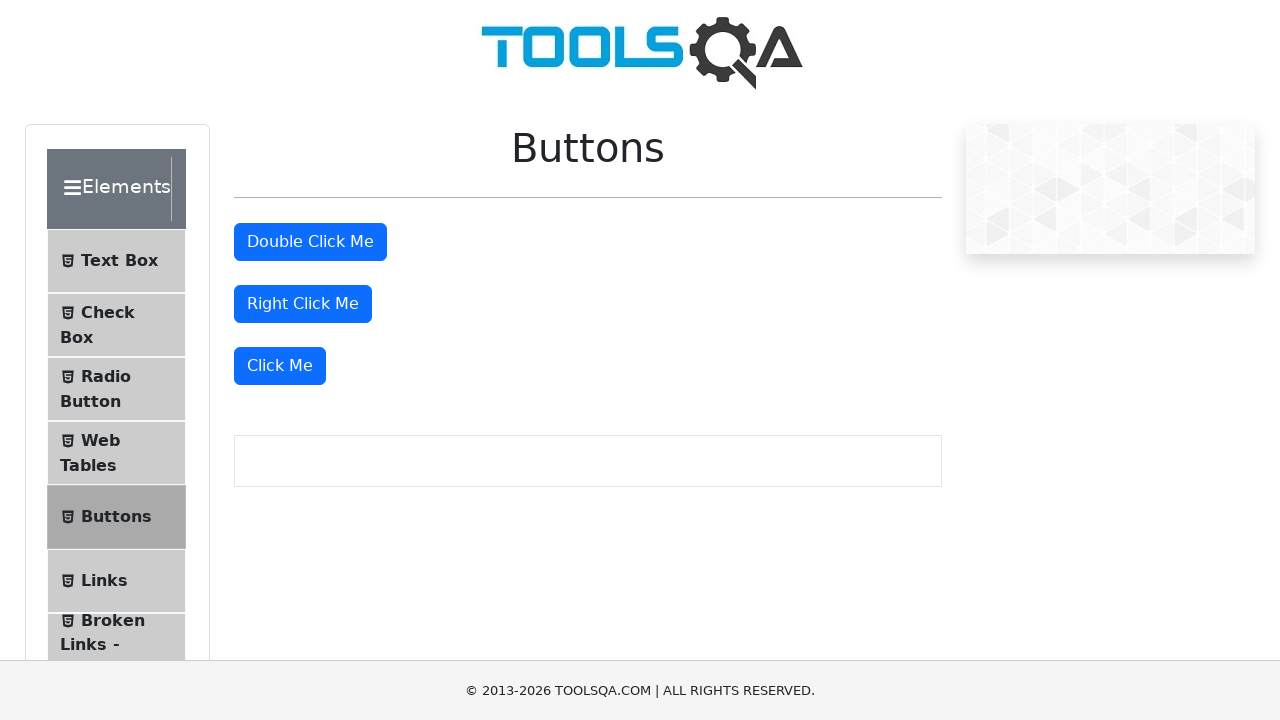

Double-clicked the button element with id 'doubleClickBtn' at (310, 242) on #doubleClickBtn
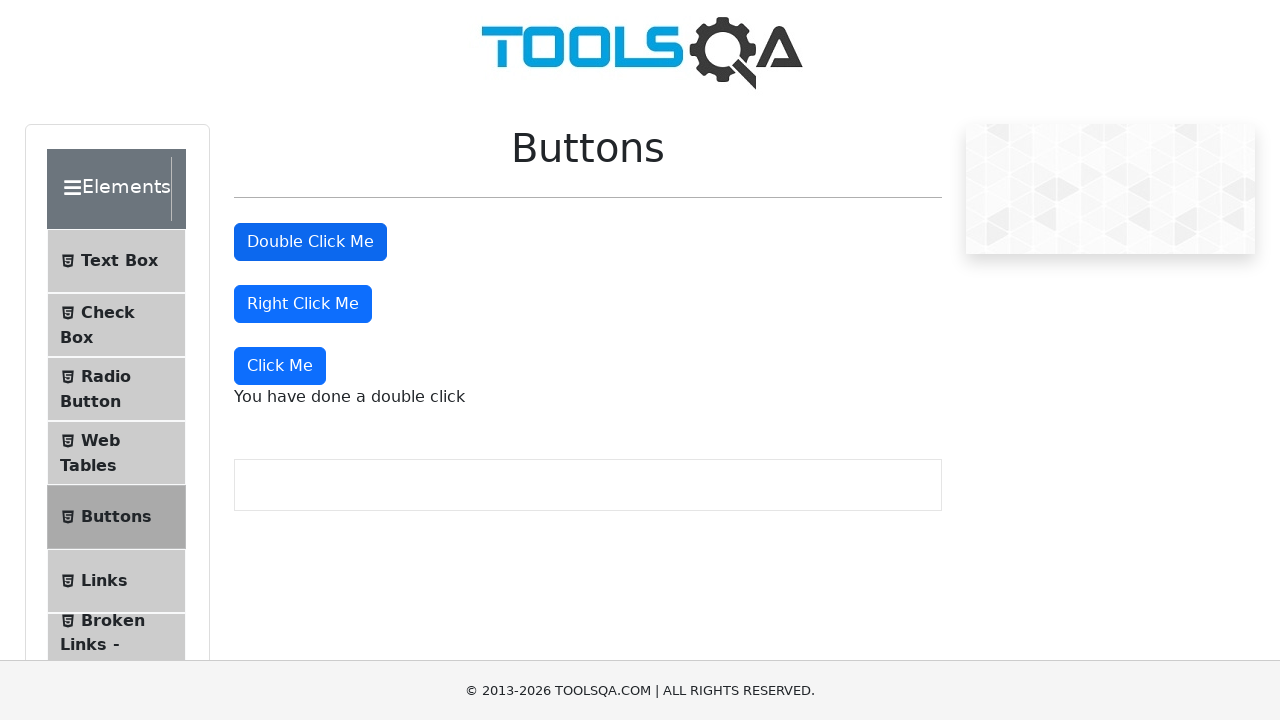

Waited 2000ms for double-click result to appear
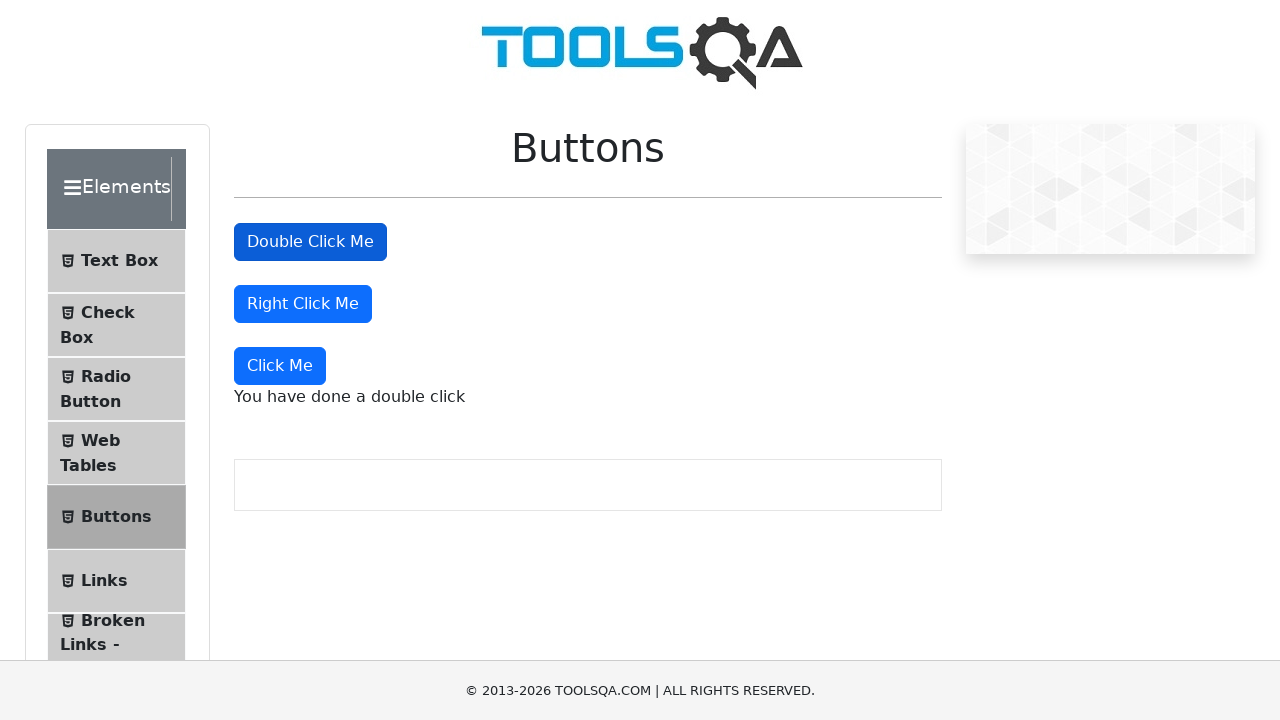

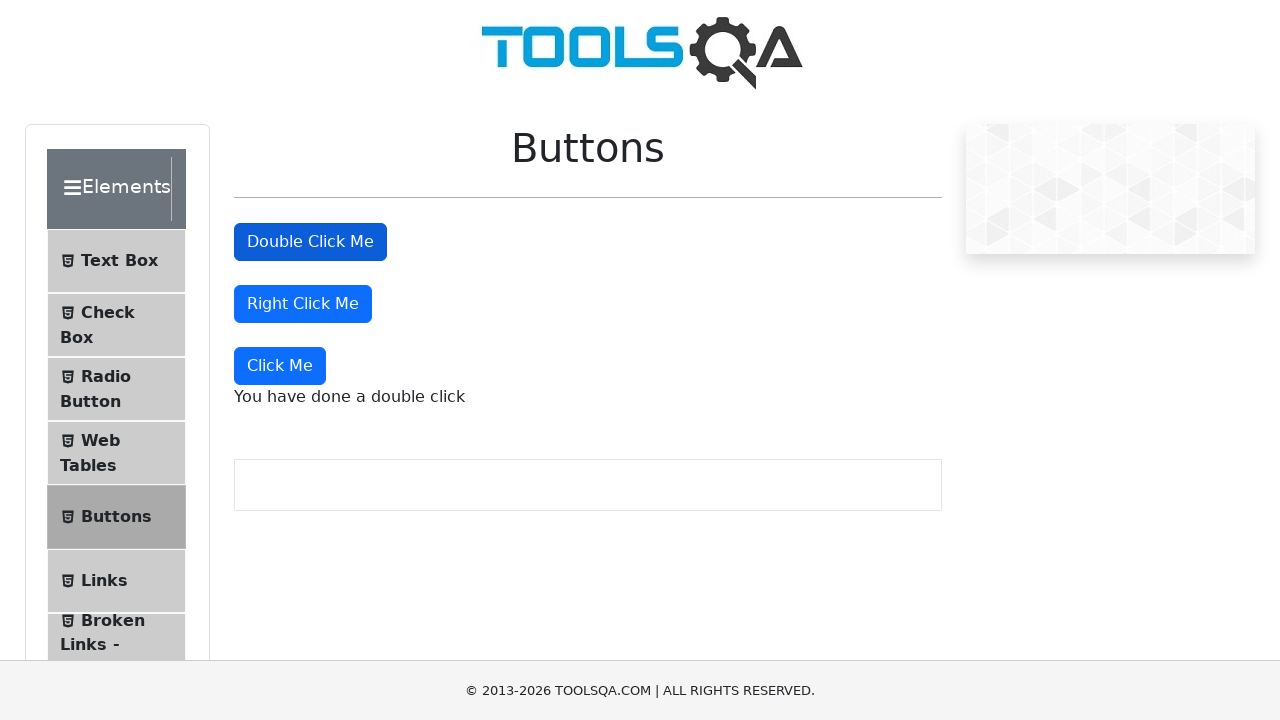